Tests various HTTP status links on a practice page by clicking each link and verifying that the corresponding status message is displayed

Starting URL: https://www.tutorialspoint.com/selenium/practice/links.php

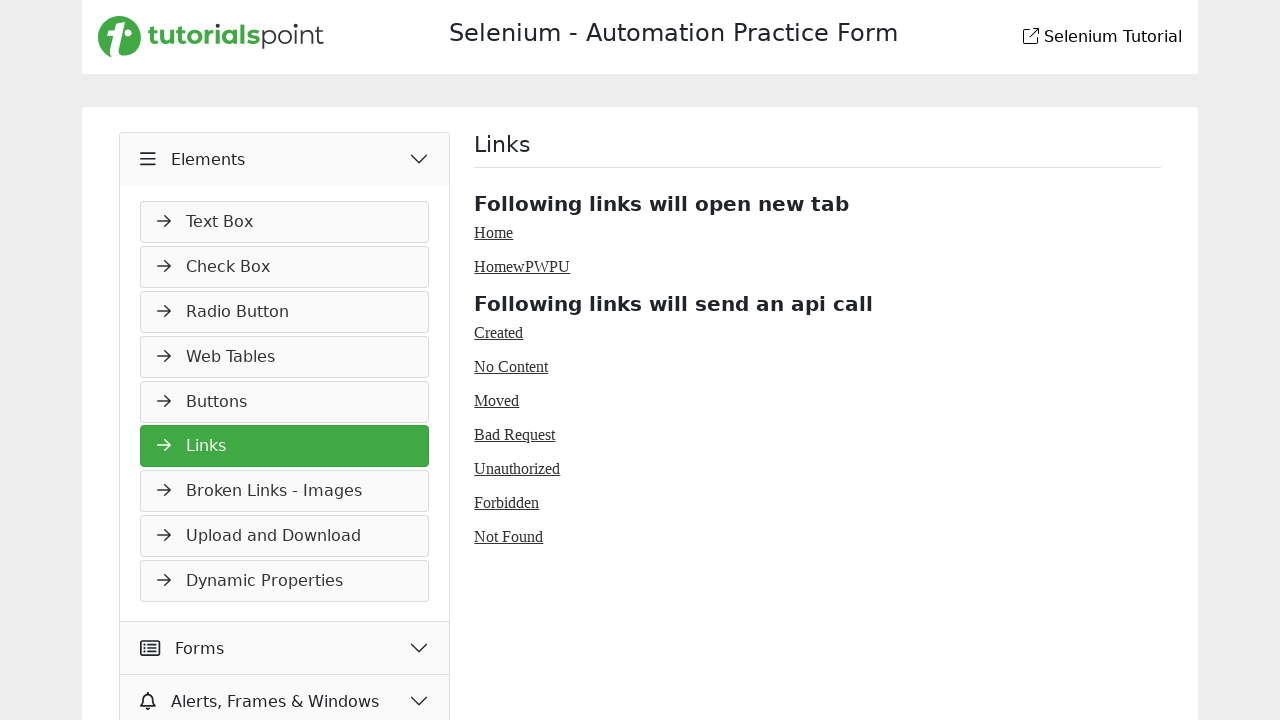

Clicked on Created (201) link at (499, 332) on #created
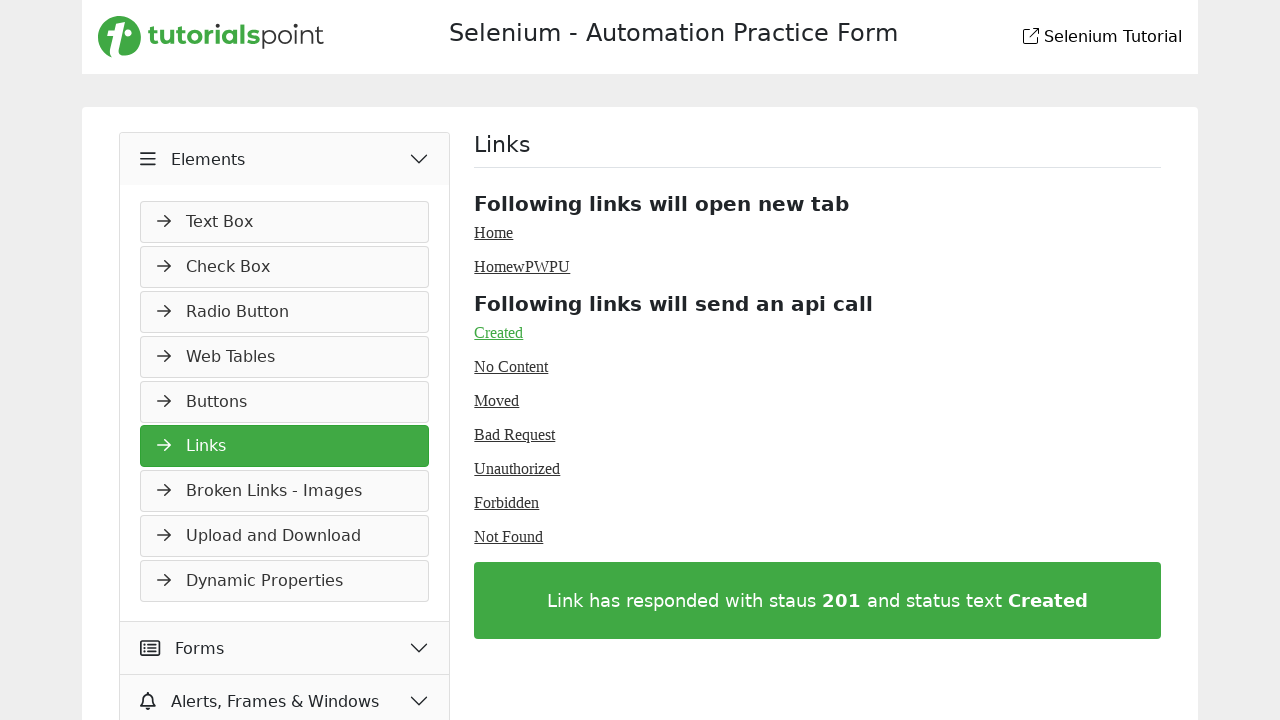

Verified 201 Created status message displayed
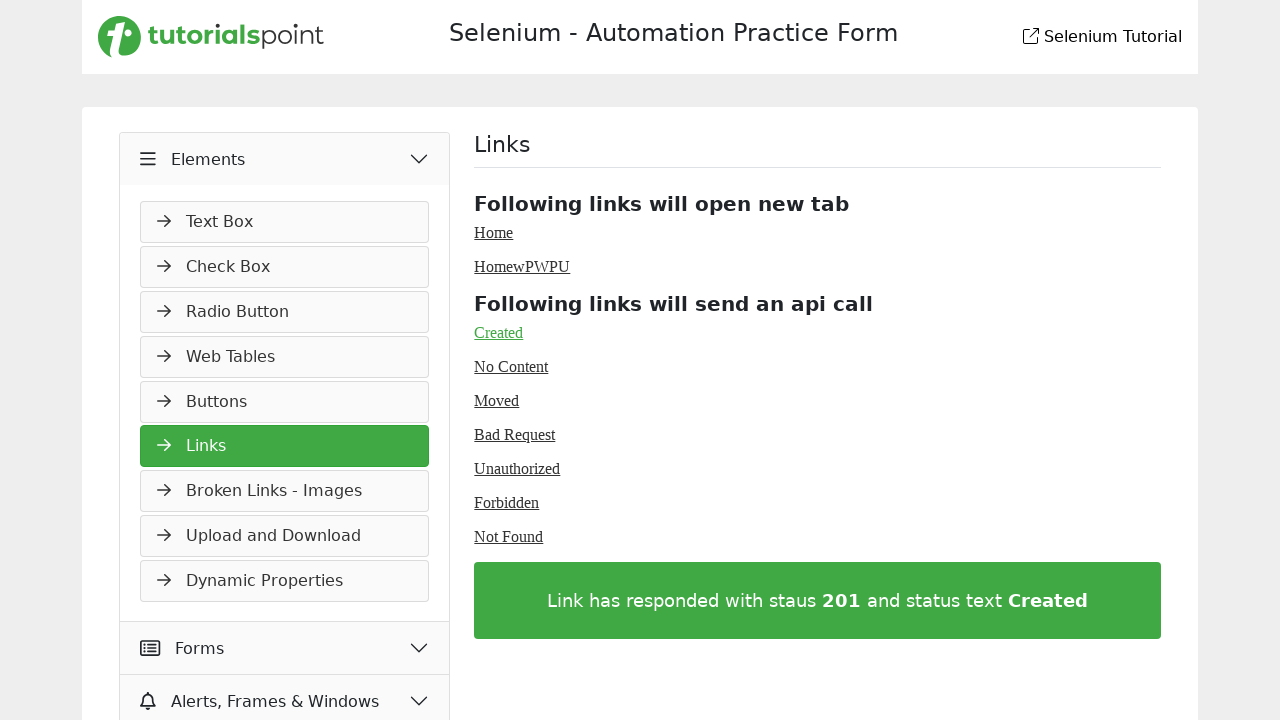

Clicked on No Content (204) link at (511, 366) on #no-content
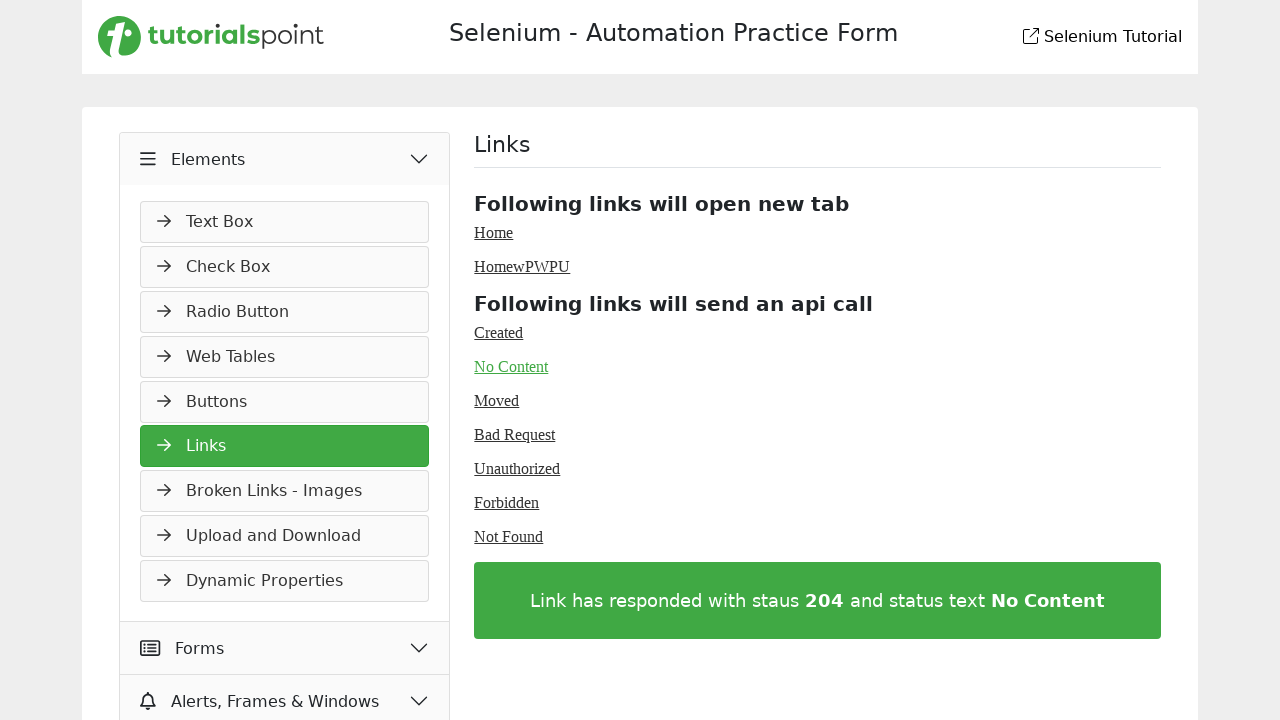

Verified 204 No Content status message displayed
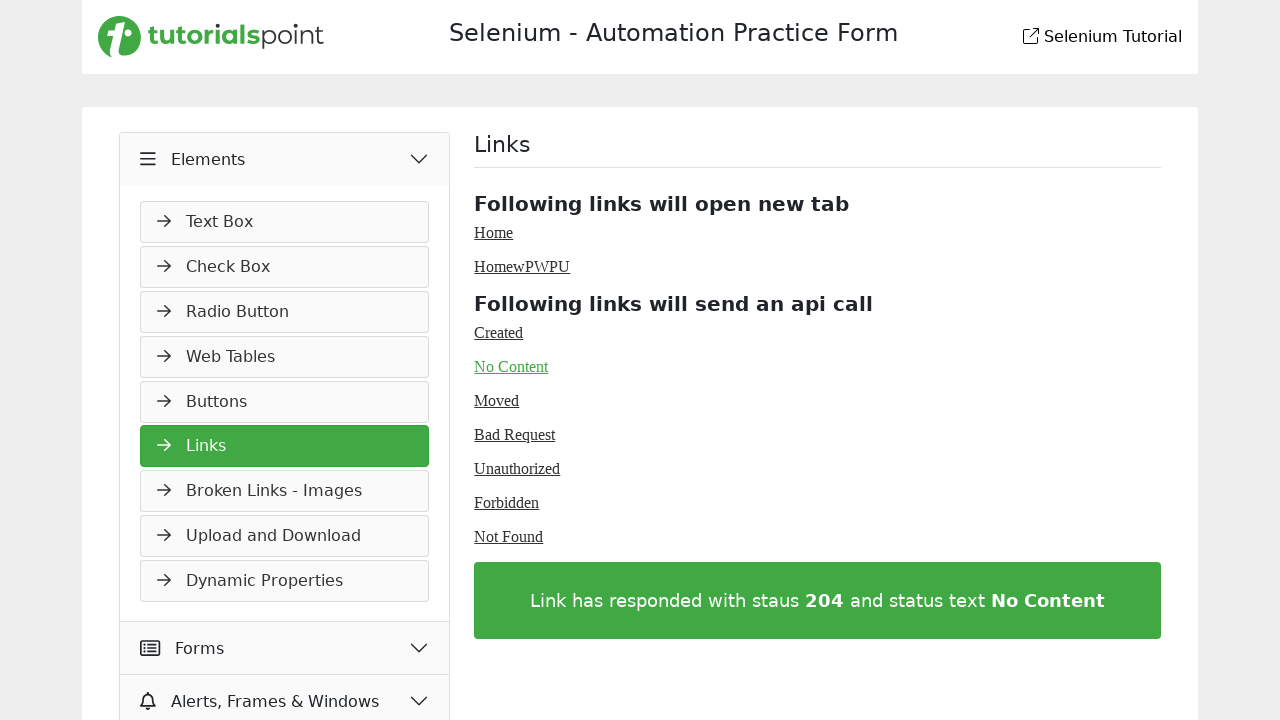

Clicked on Moved (301) link at (497, 400) on #moved
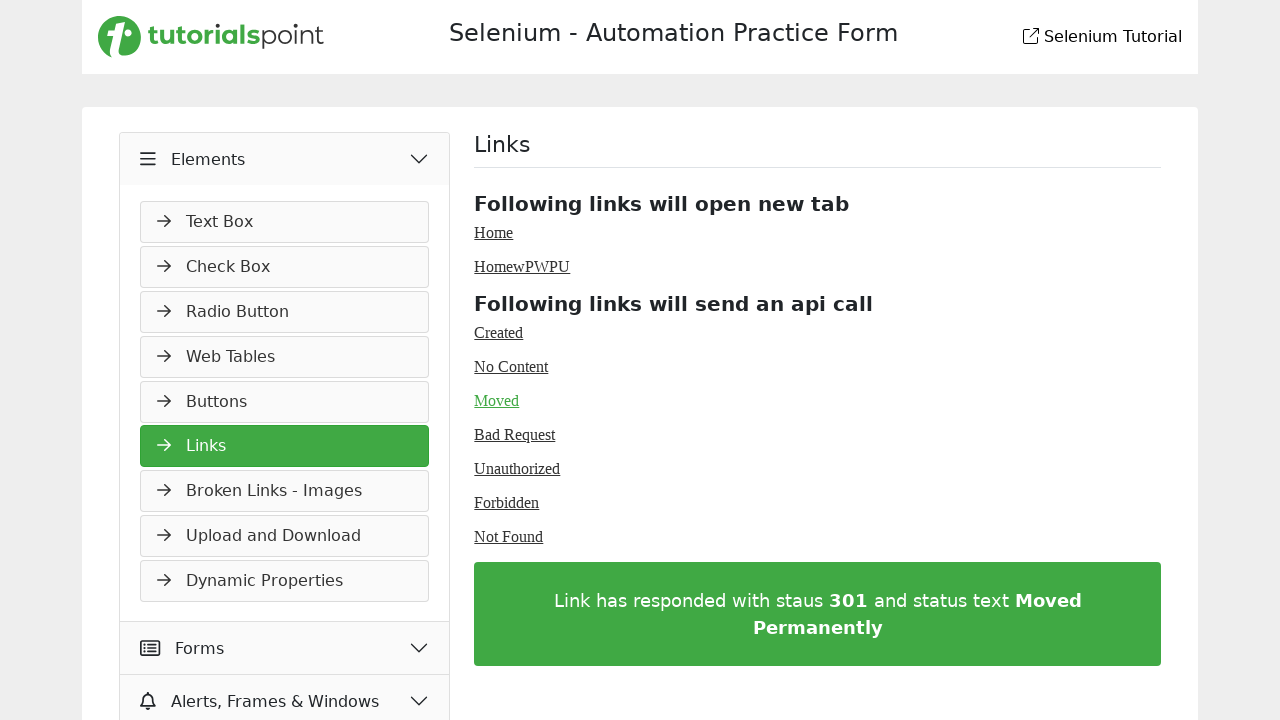

Verified 301 Moved status message displayed
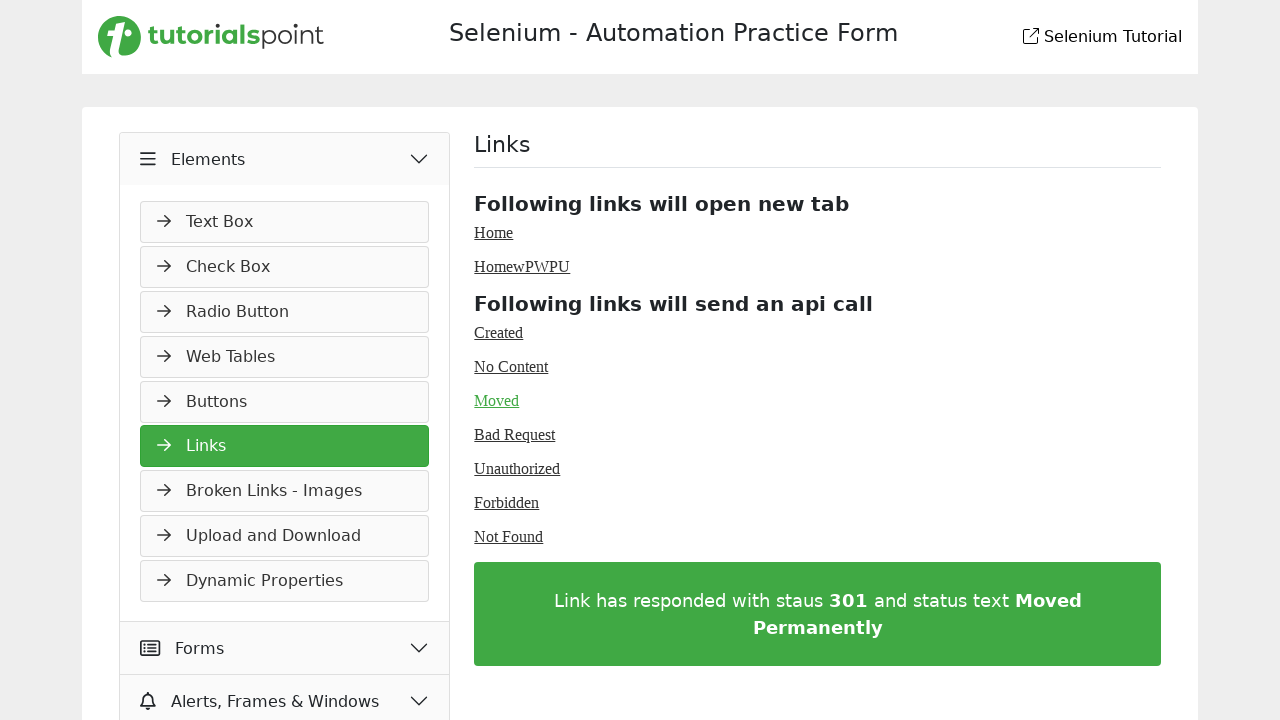

Clicked on Bad Request (400) link at (515, 434) on #bad-request
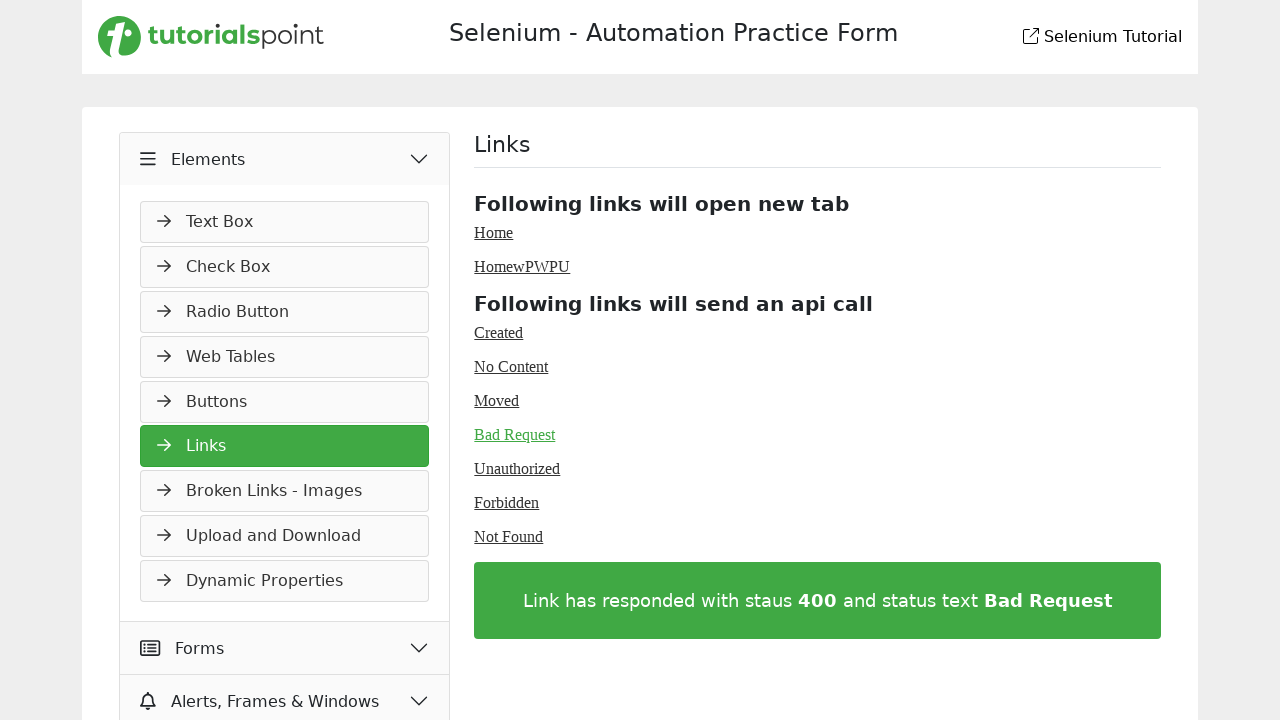

Verified 400 Bad Request status message displayed
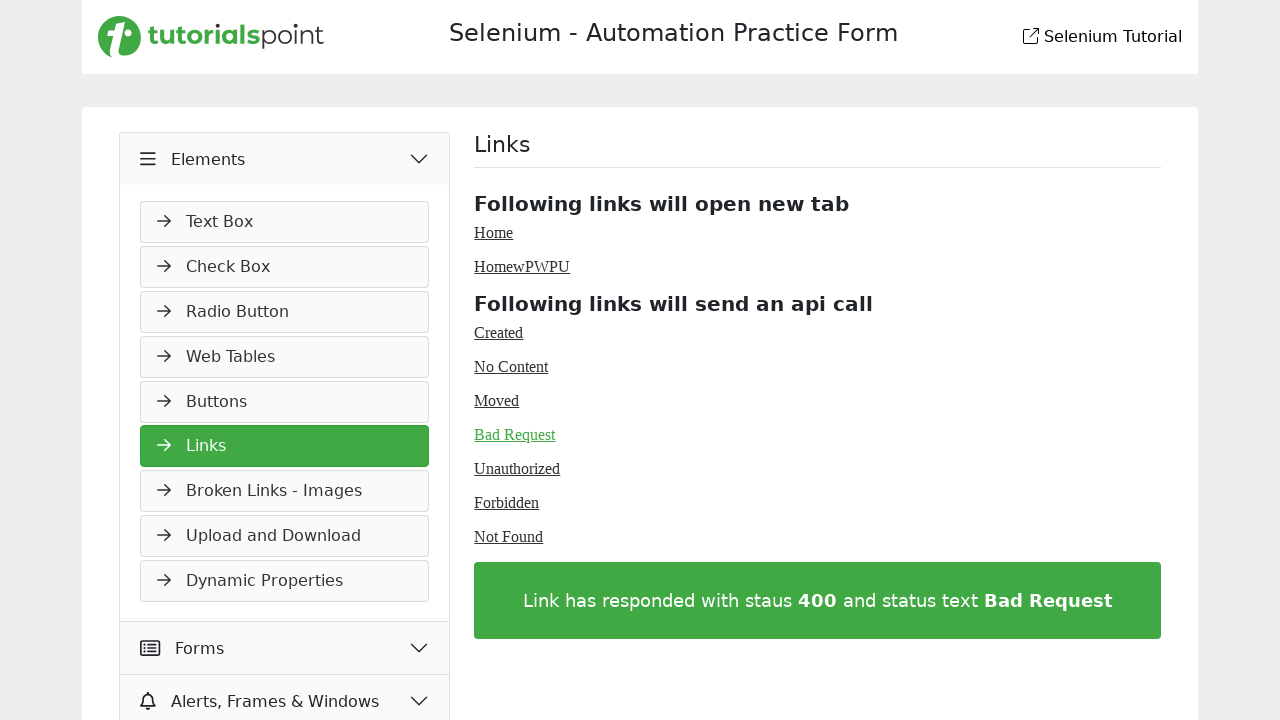

Clicked on Unauthorized (401) link at (517, 468) on #unauthorized
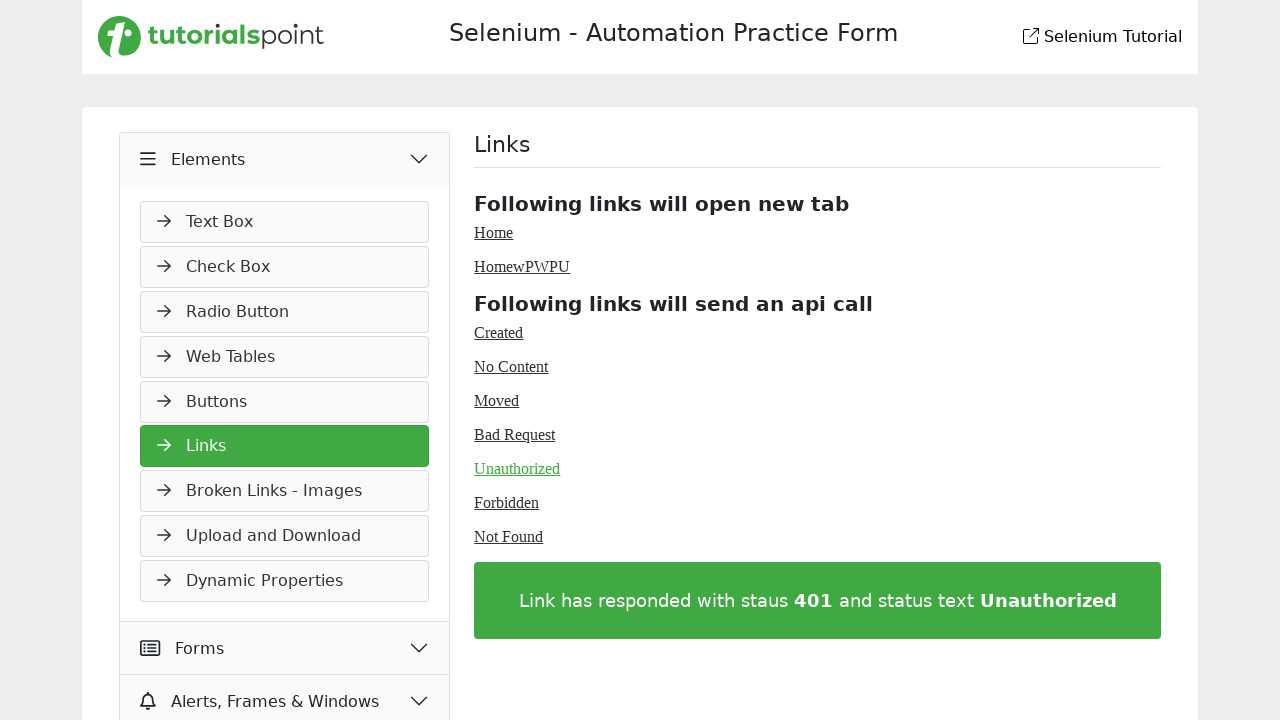

Verified 401 Unauthorized status message displayed
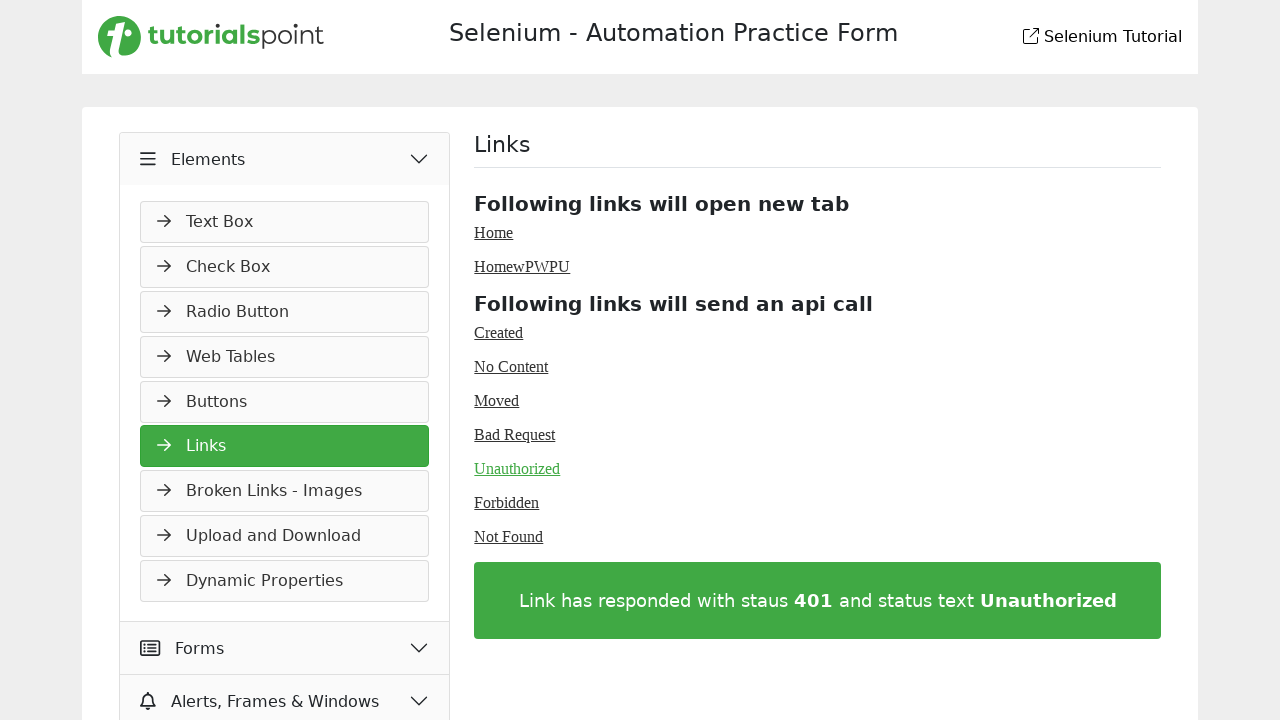

Clicked on Forbidden (403) link at (507, 502) on #forbidden
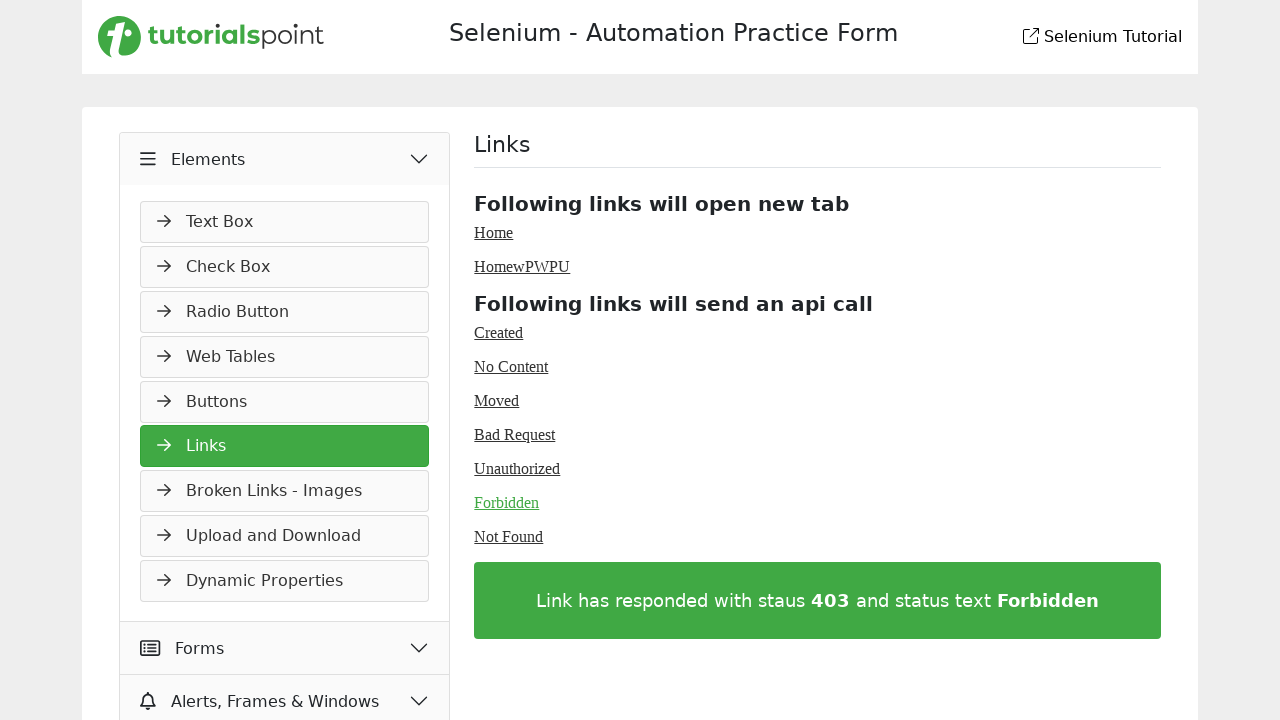

Verified 403 Forbidden status message displayed
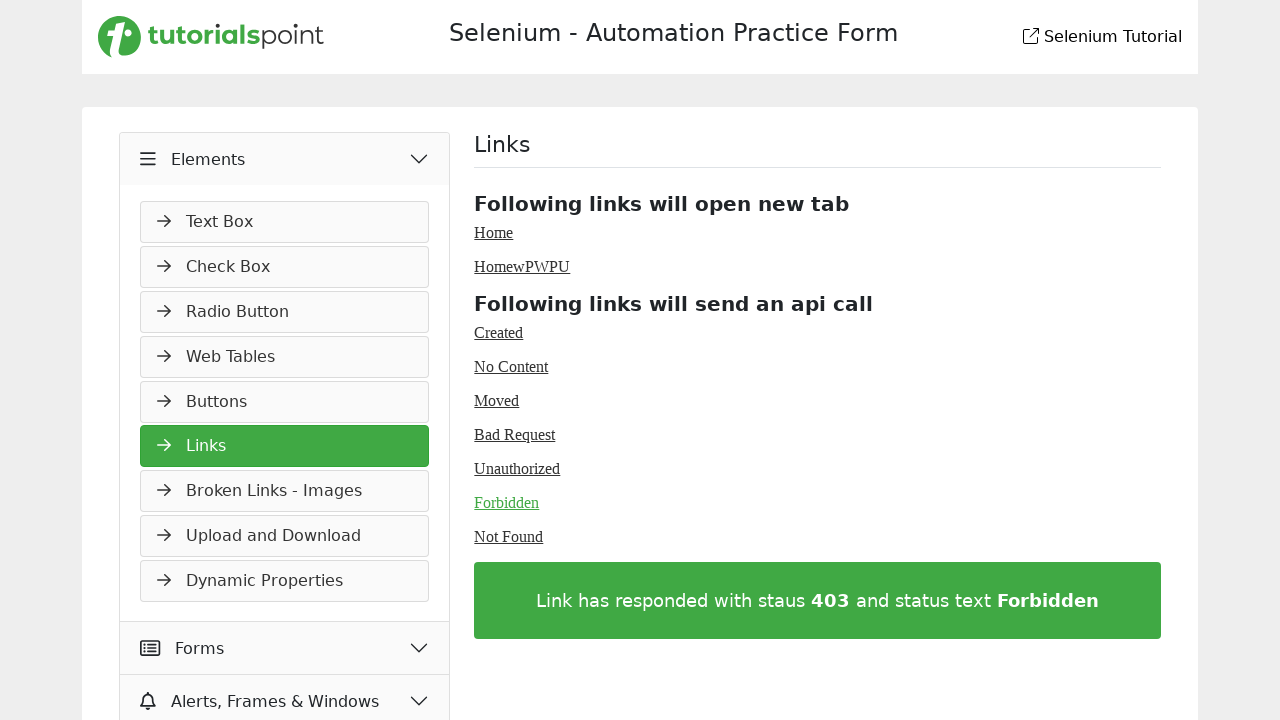

Clicked on Not Found (404) link at (509, 536) on #not-found
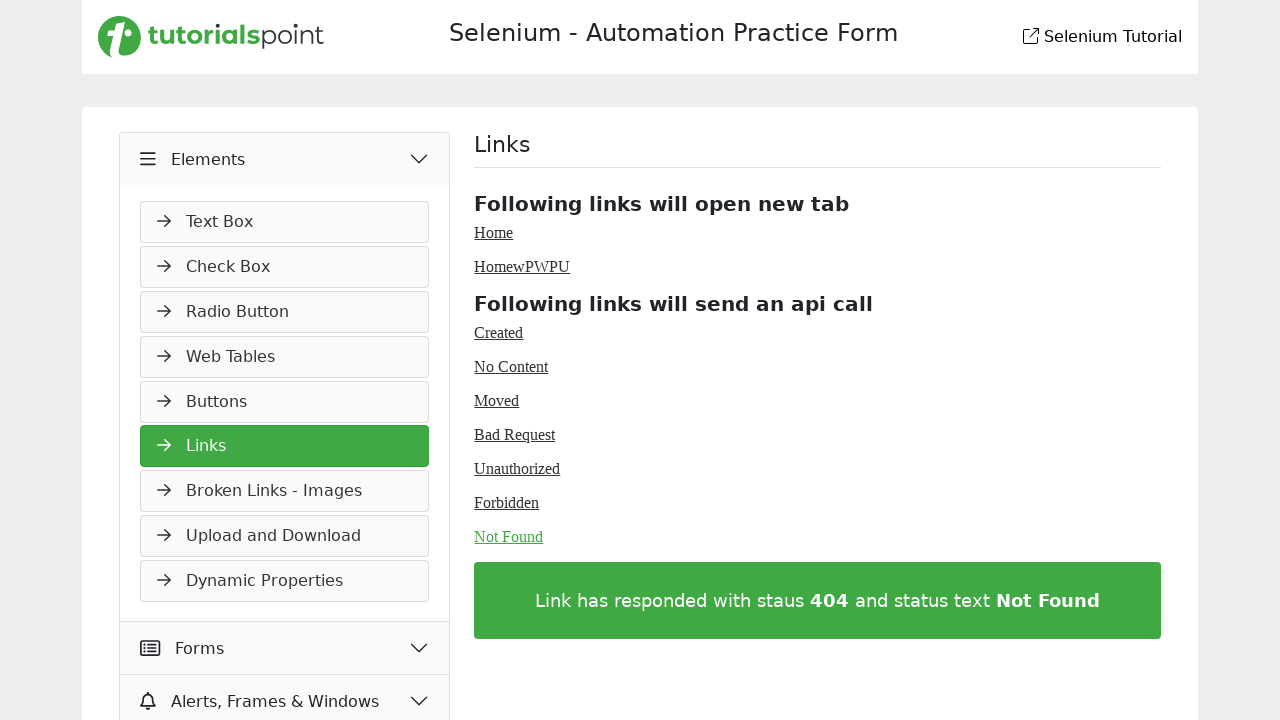

Verified 404 Not Found status message displayed
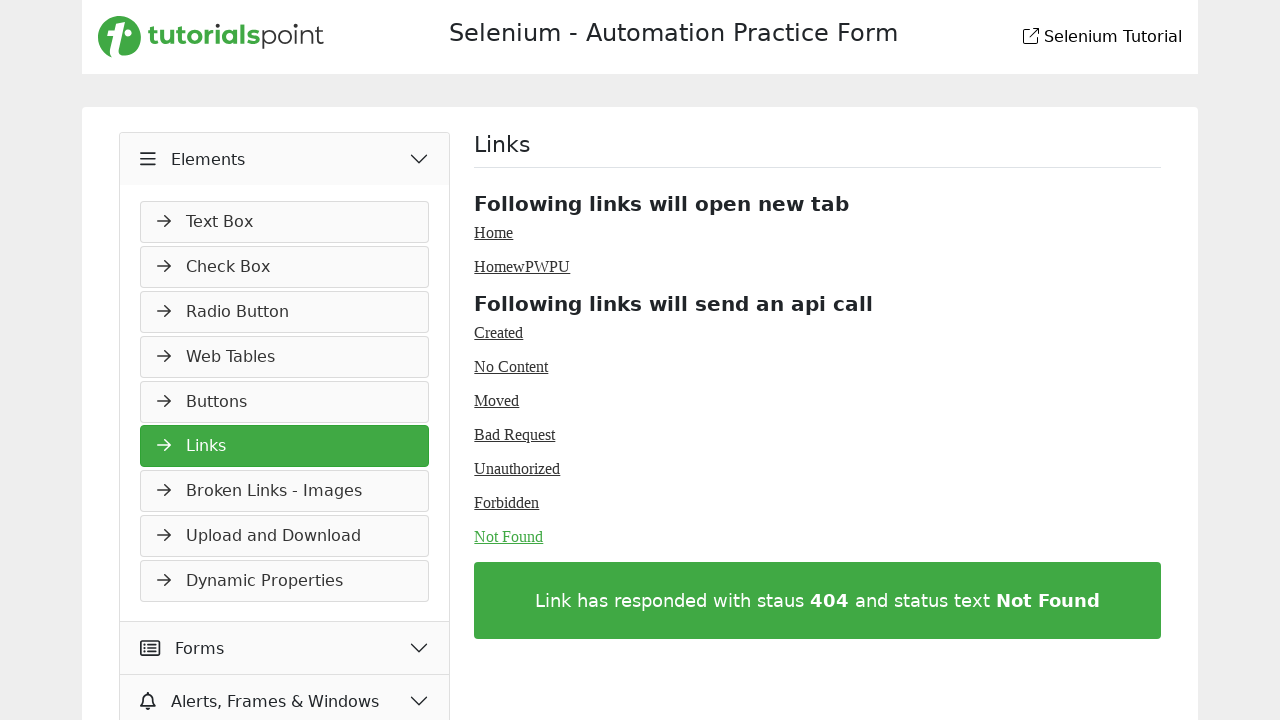

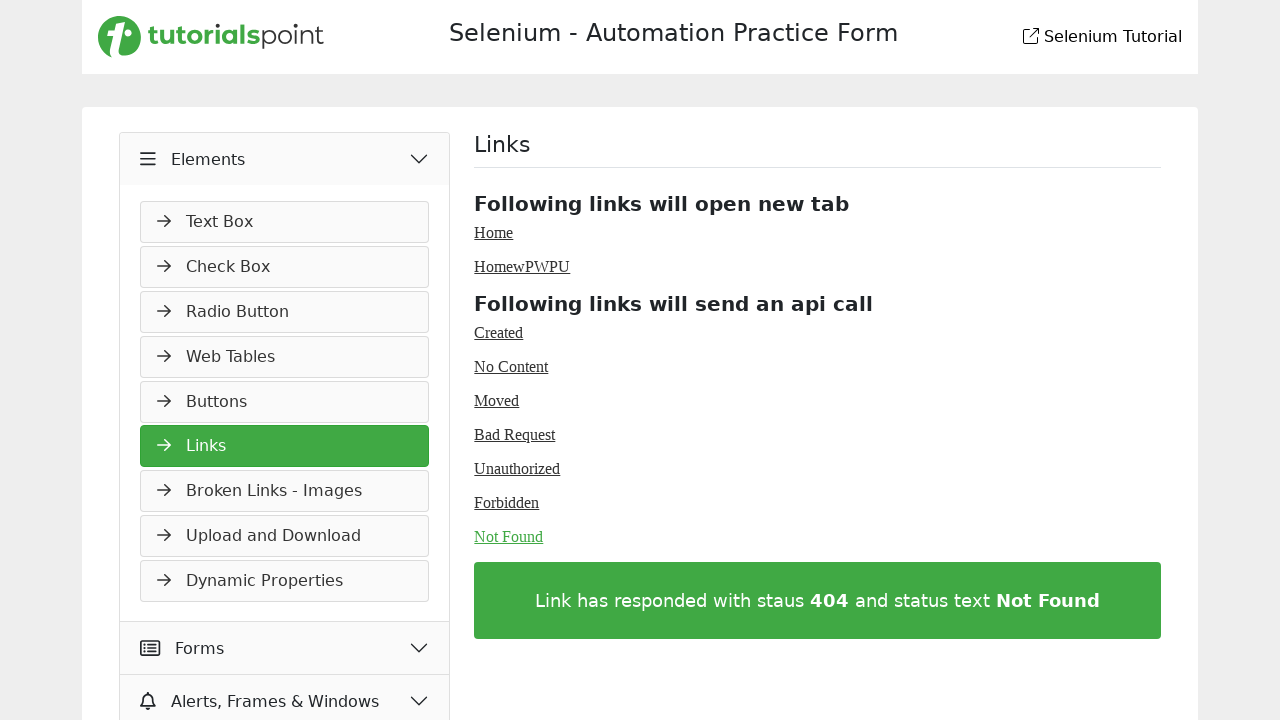